Navigates to FirstCry website with push notifications disabled and maximizes the browser window

Starting URL: http://www.firstcry.com/

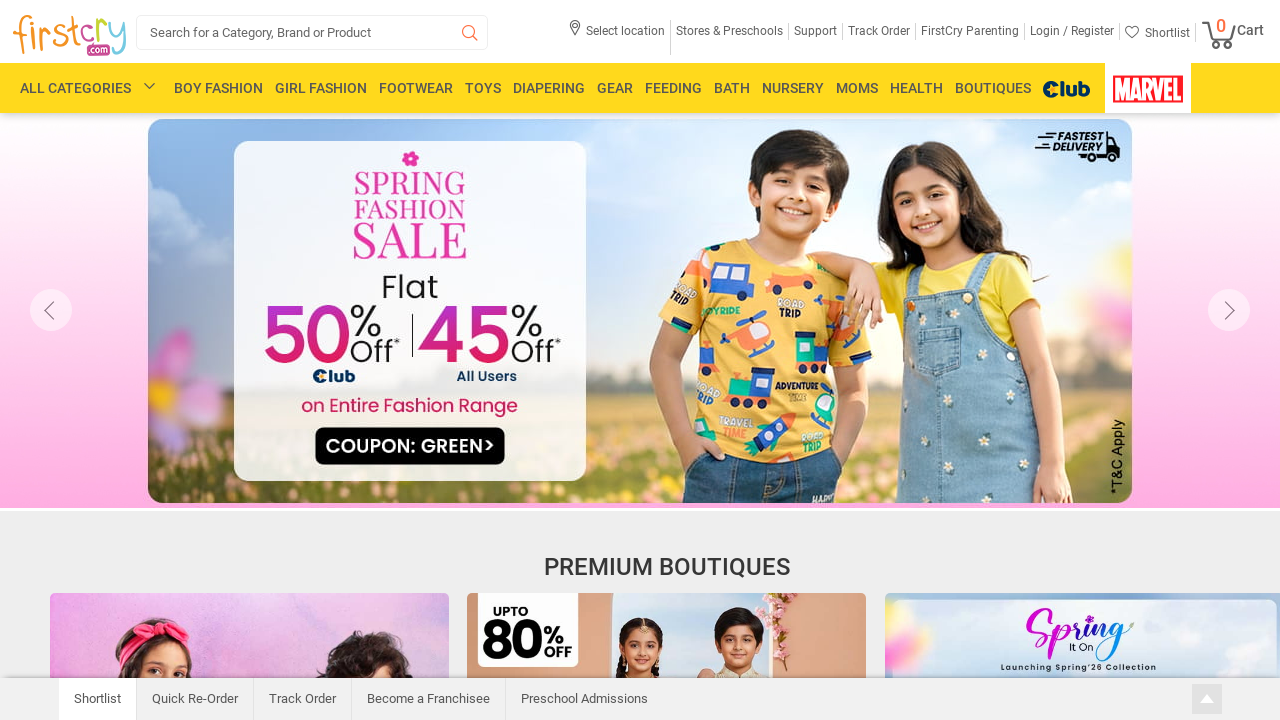

Waited for FirstCry website to load completely with network idle state
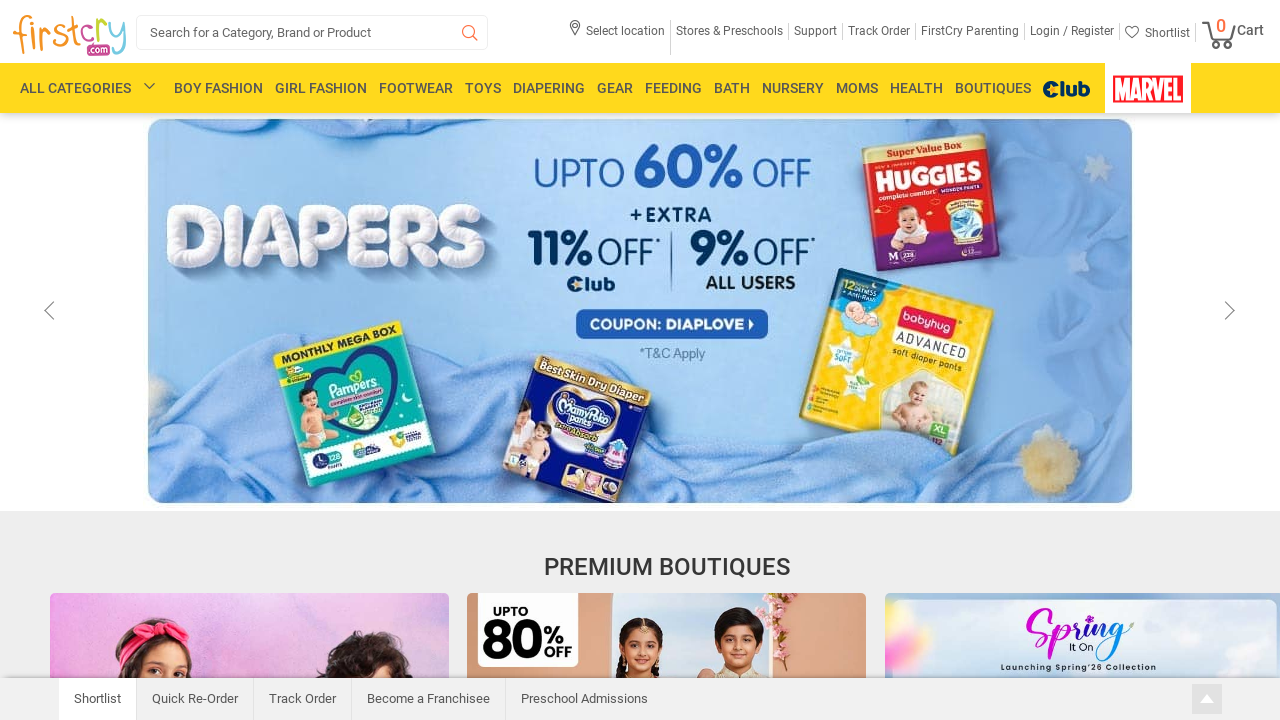

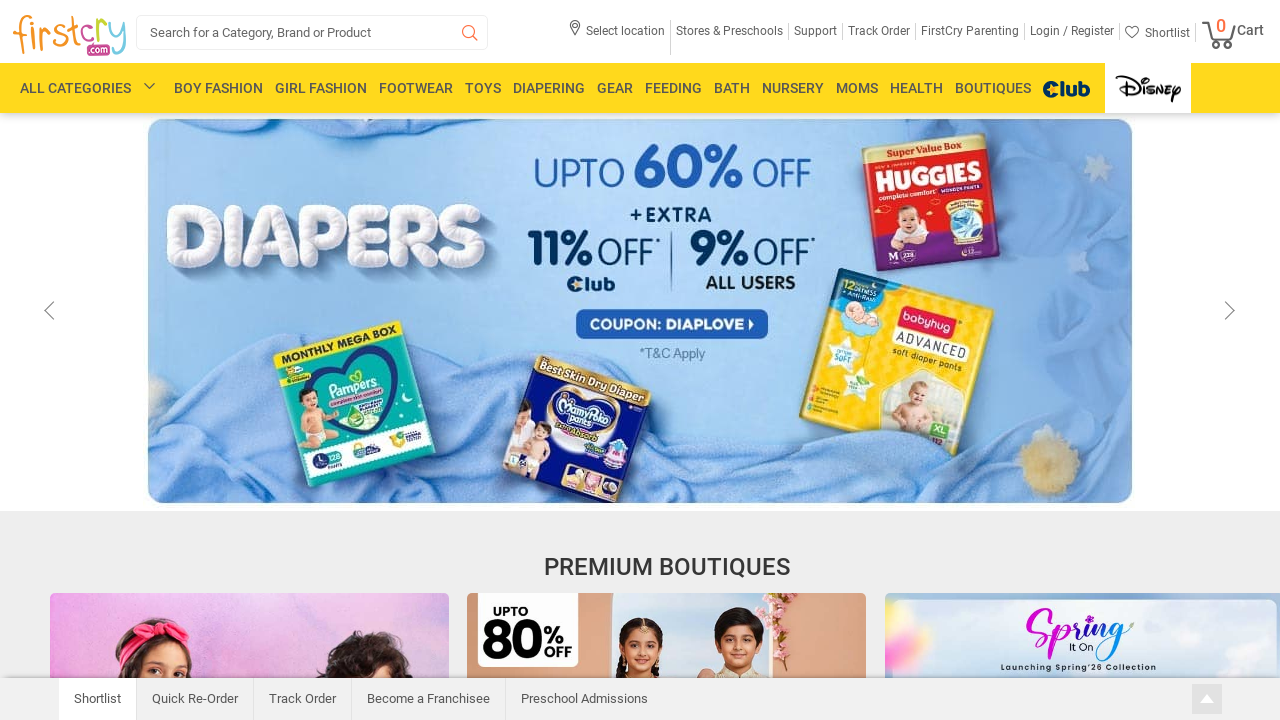